Tests multiple file upload functionality on W3Schools by selecting multiple files in a file input within an iframe

Starting URL: https://www.w3schools.com/jsref/tryit.asp?filename=tryjsref_fileupload_multiple

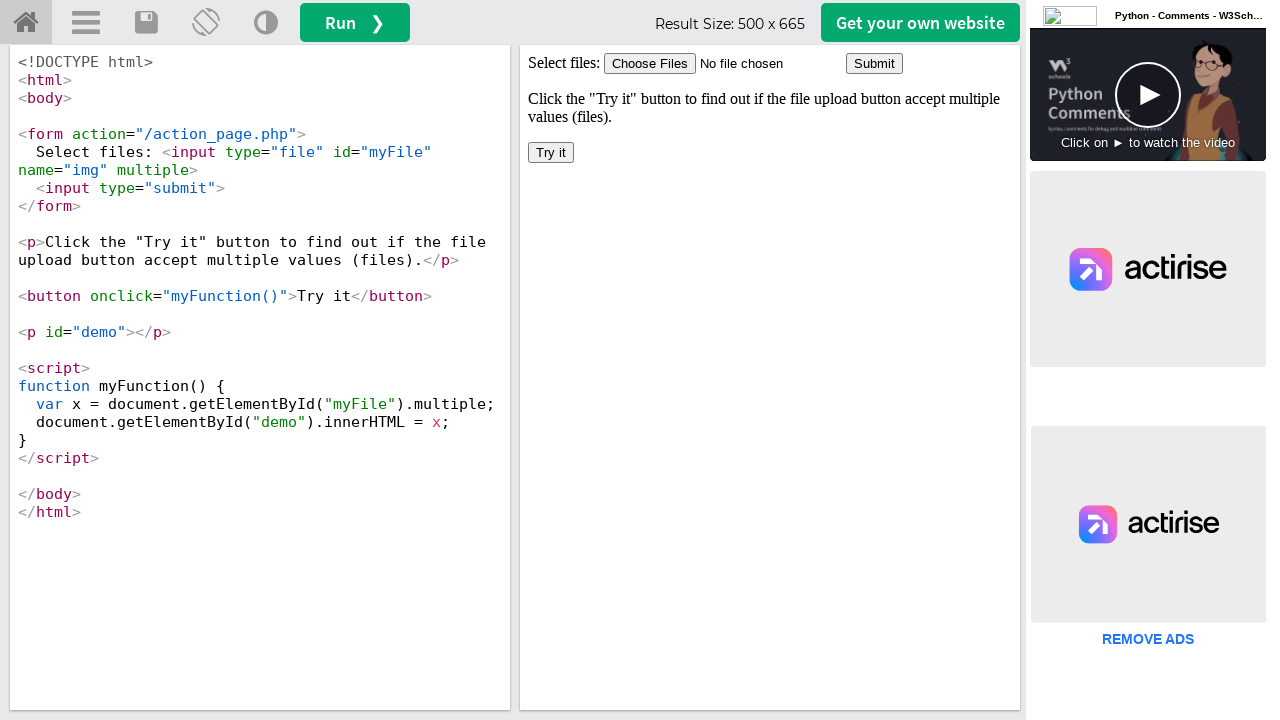

Created temporary test files (PDF and TXT) for upload
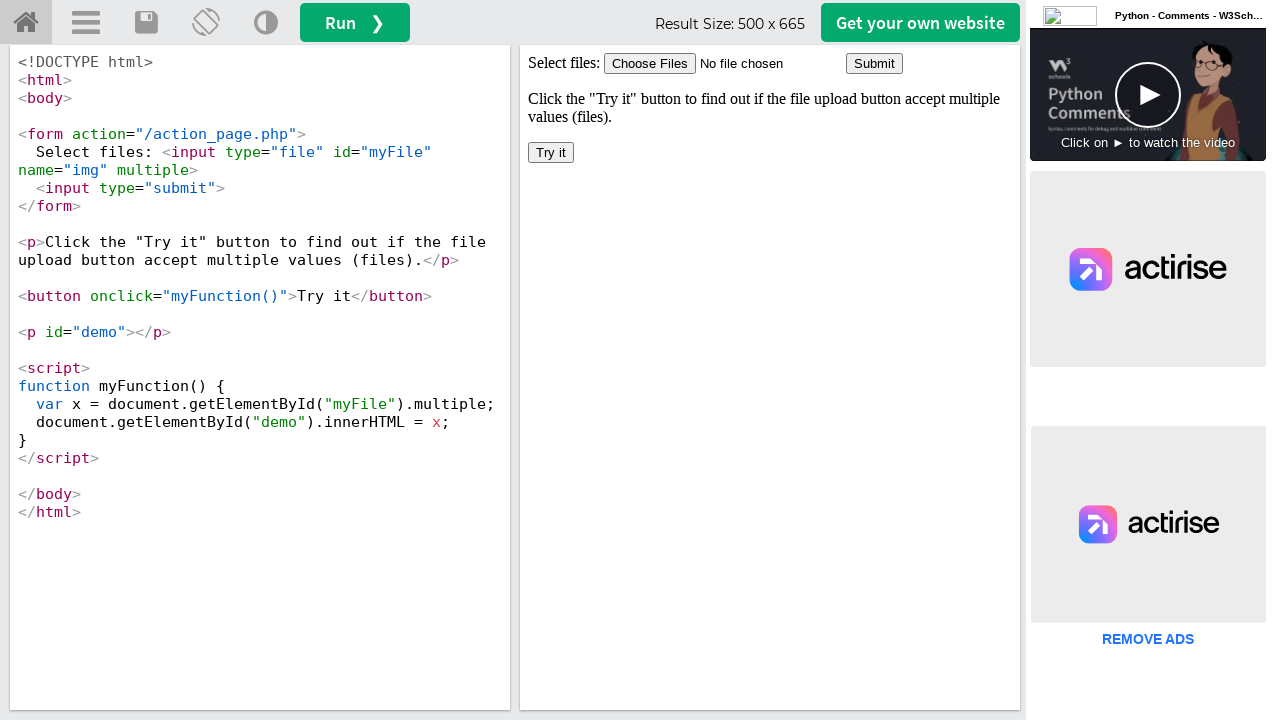

Waited for iframe #iframeResult to load
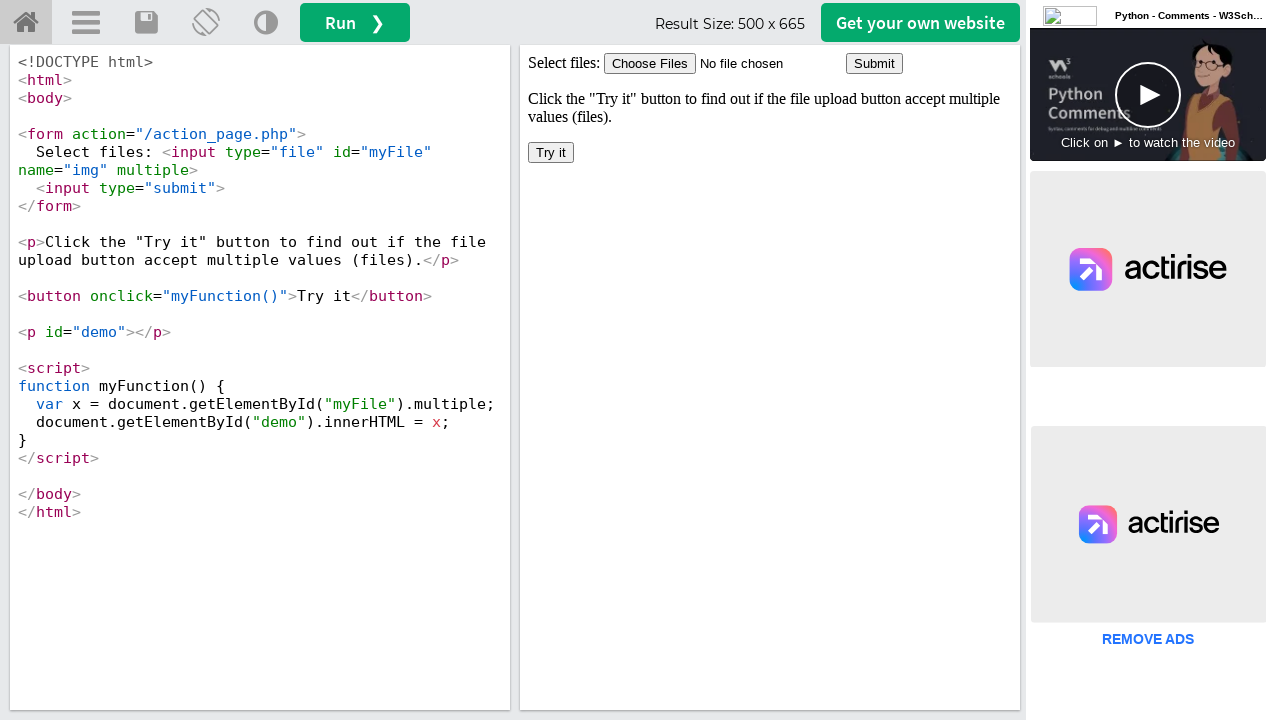

Selected multiple files (test_document.pdf and test_text.txt) in the file input within the iframe
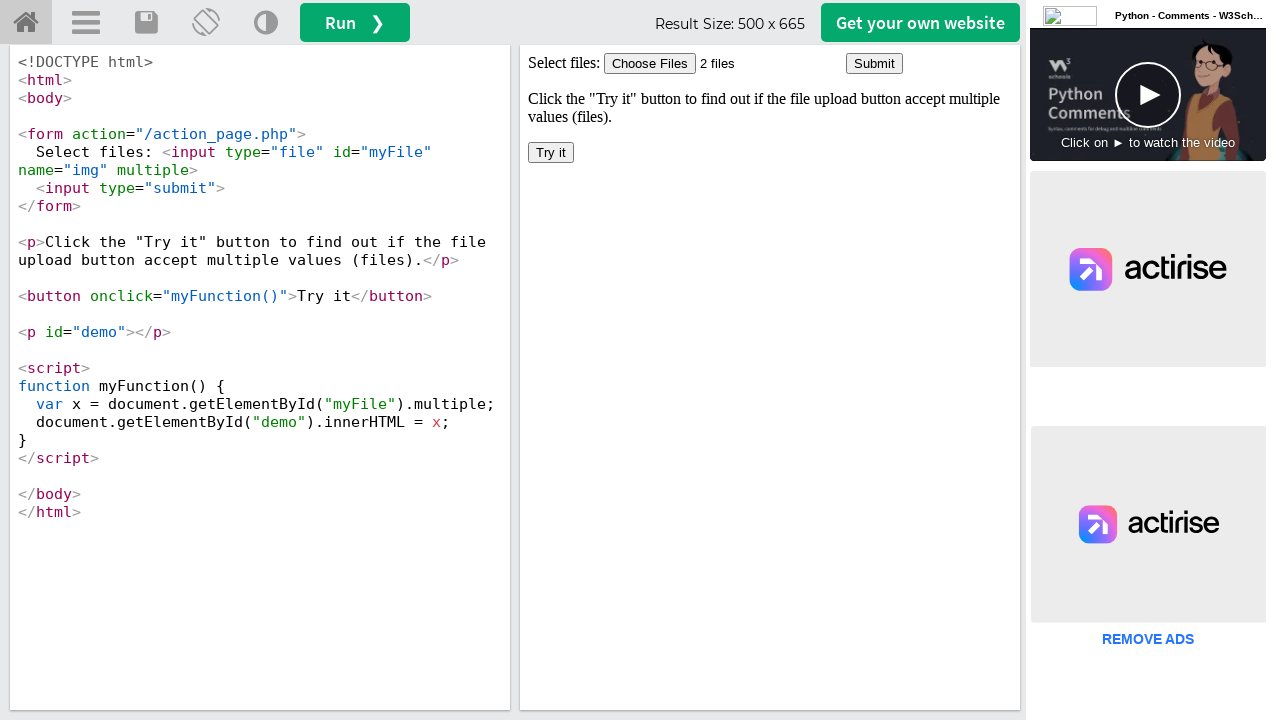

Cleaned up temporary test files and directory
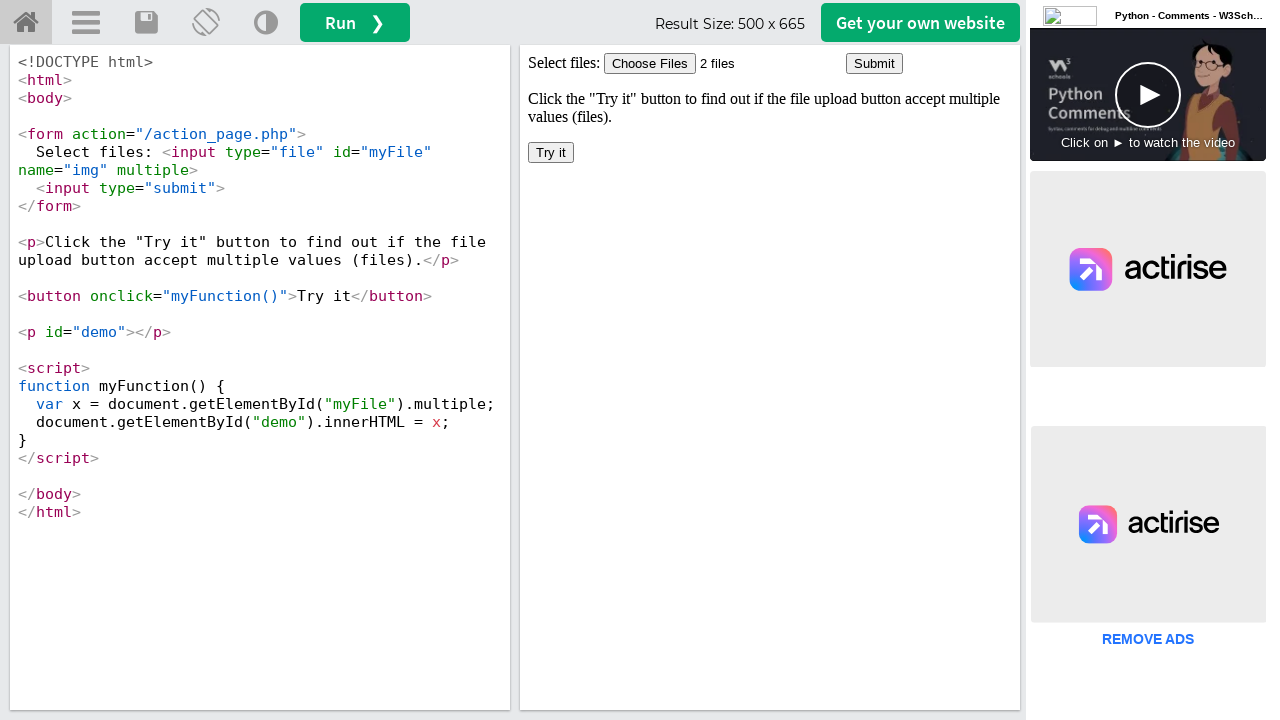

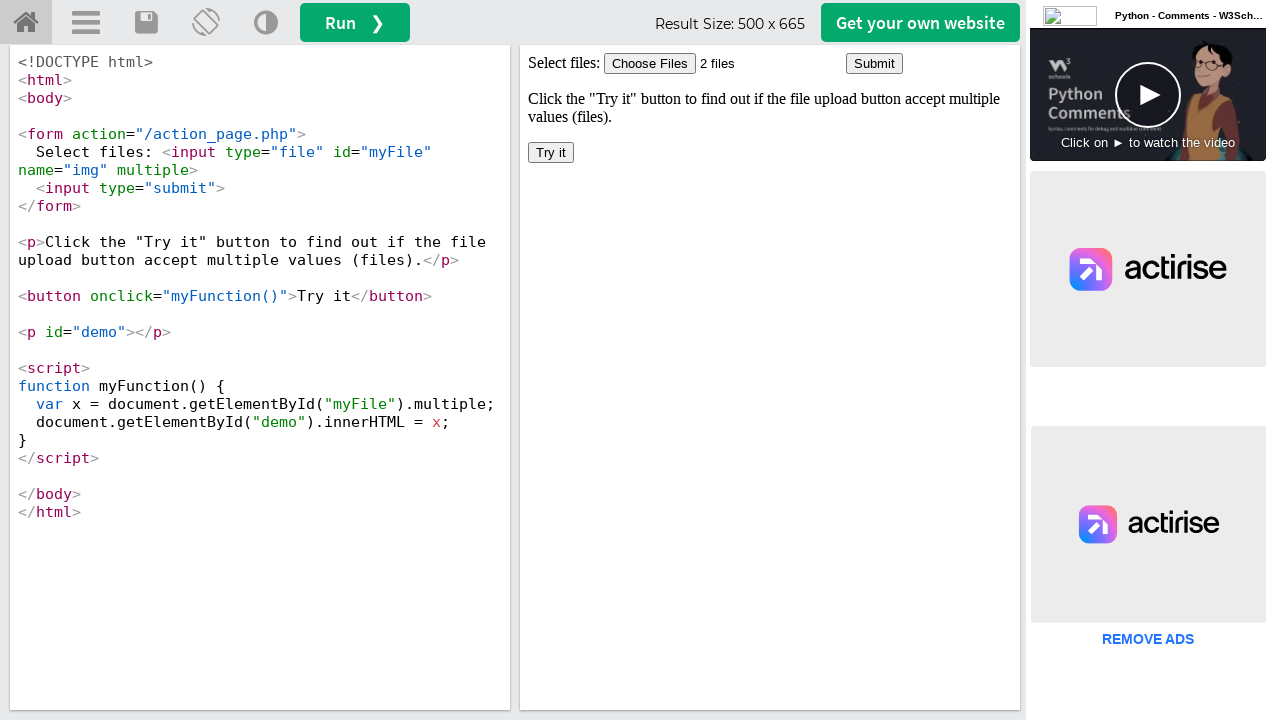